Tests the SondeHub balloon trajectory prediction tool by filling in launch parameters (latitude, longitude, altitude, ascent rate, descent rate, burst altitude) and clicking the run prediction button.

Starting URL: https://predict.sondehub.org/

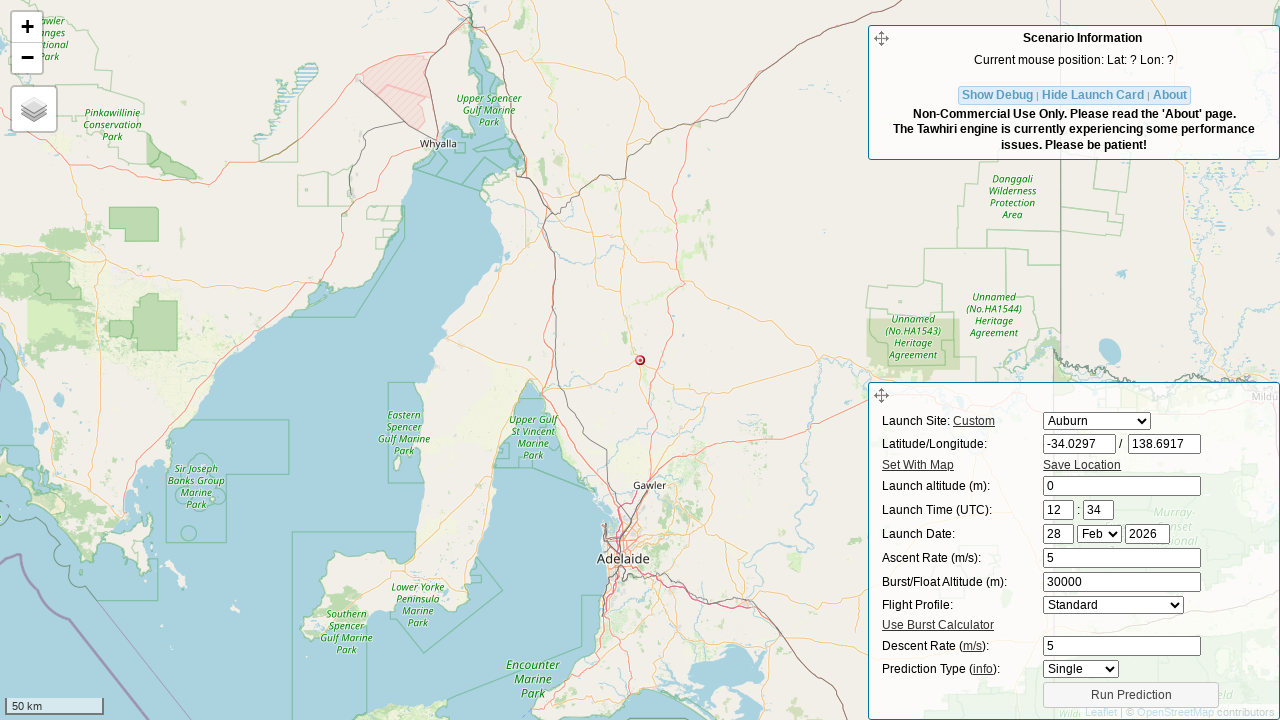

Cleared latitude field on #lat
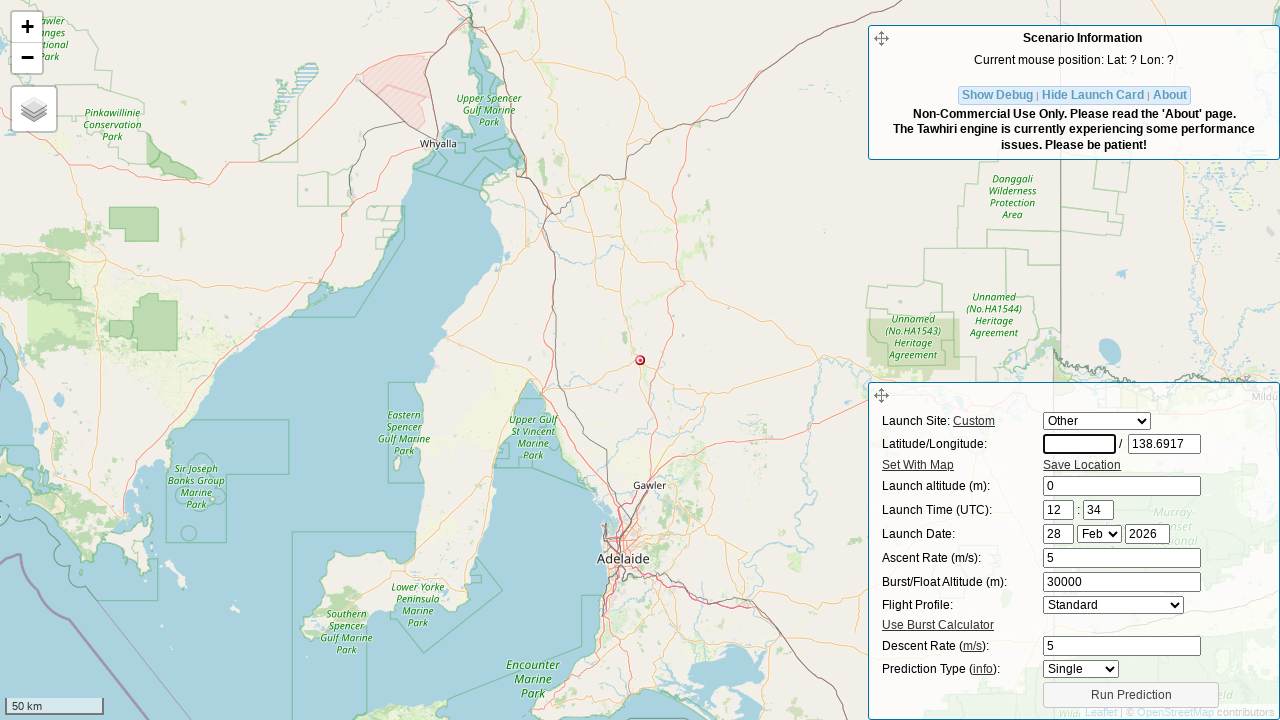

Filled latitude field with 39.7392 on #lat
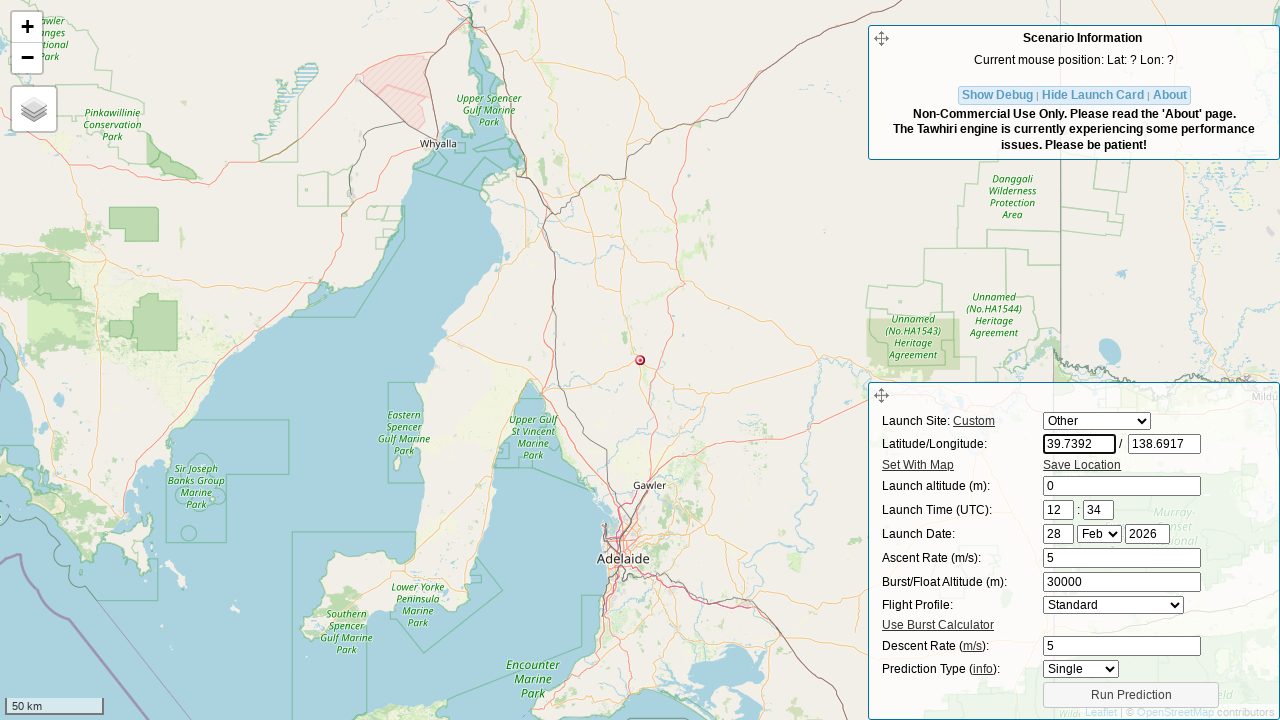

Cleared longitude field on #lon
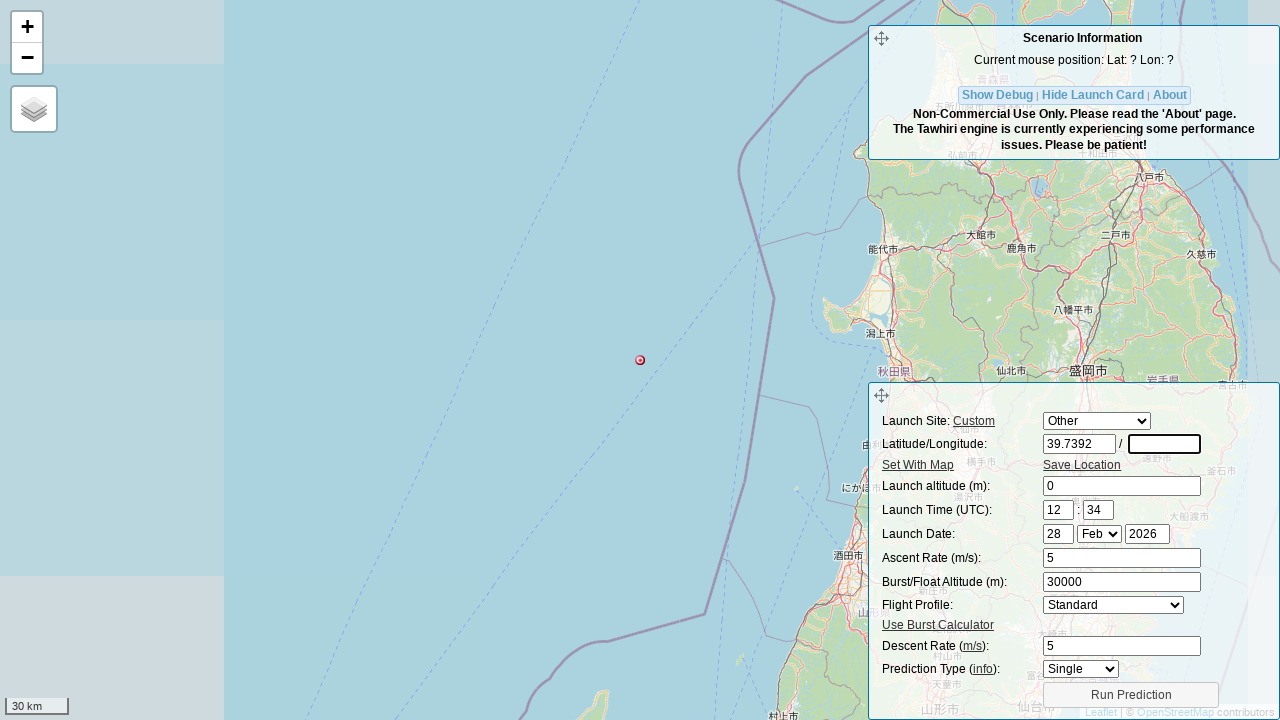

Filled longitude field with -104.9903 on #lon
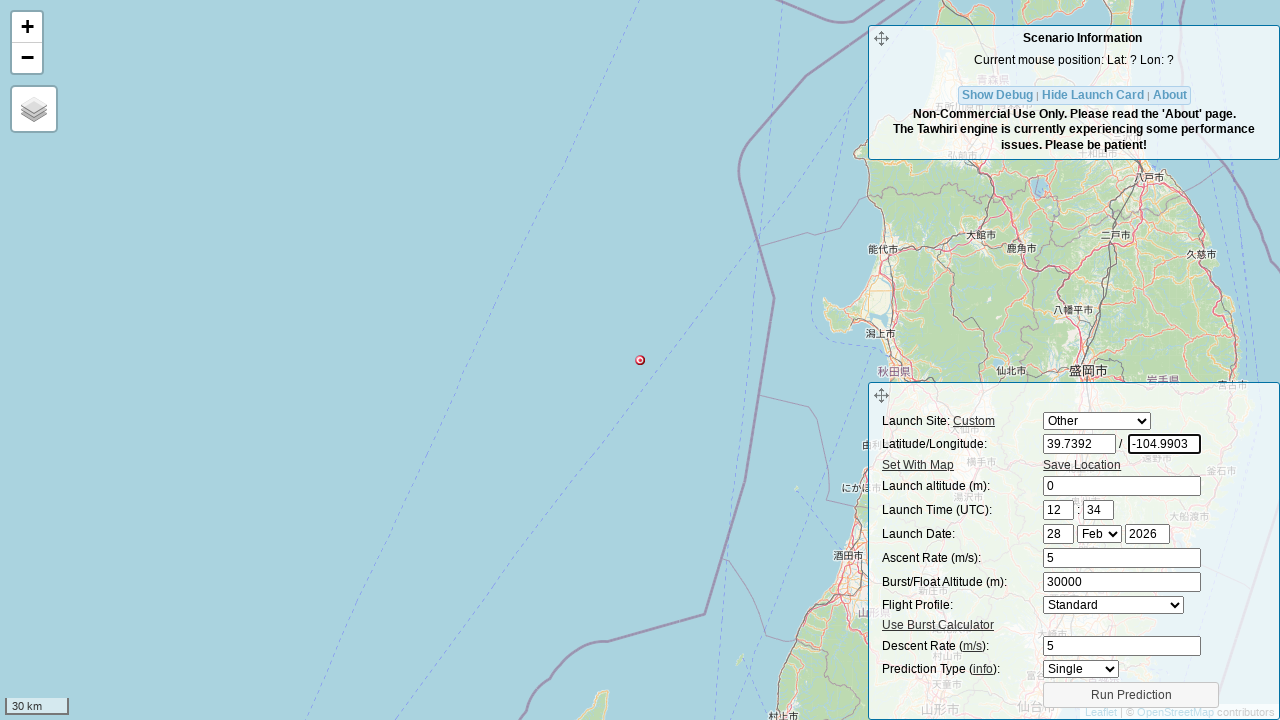

Cleared initial altitude field on #initial_alt
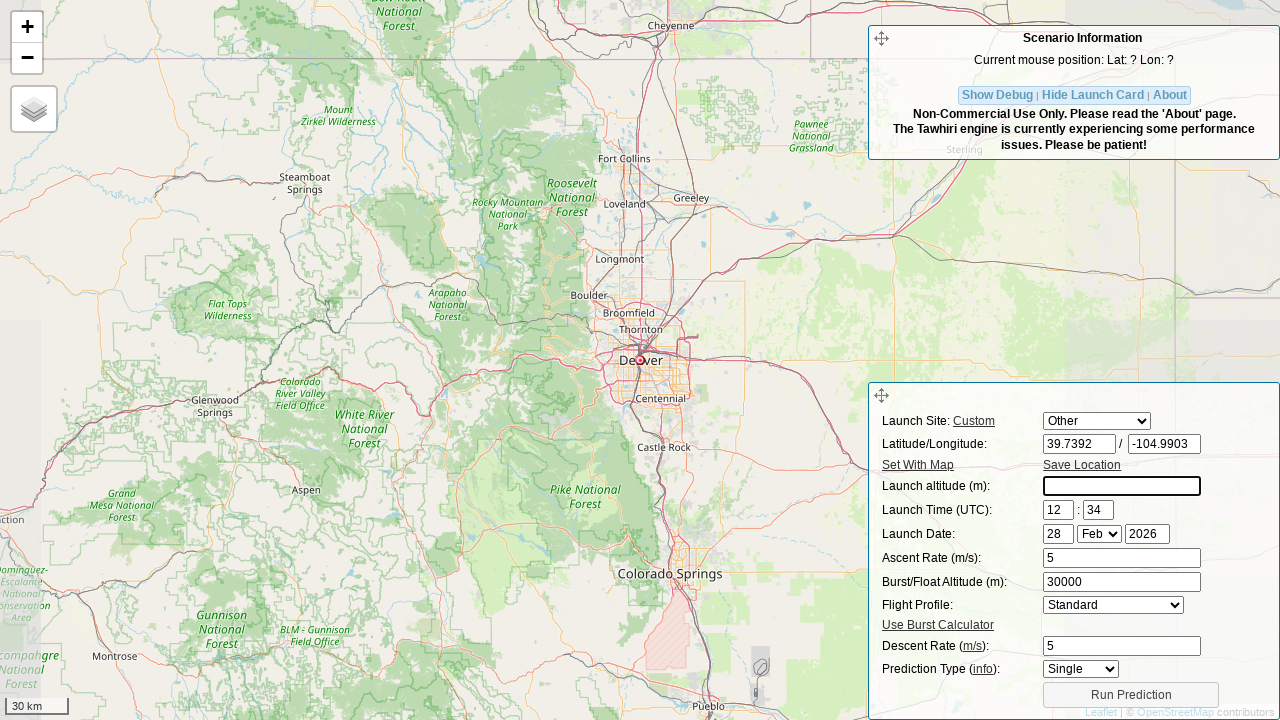

Filled initial altitude field with 1609 meters on #initial_alt
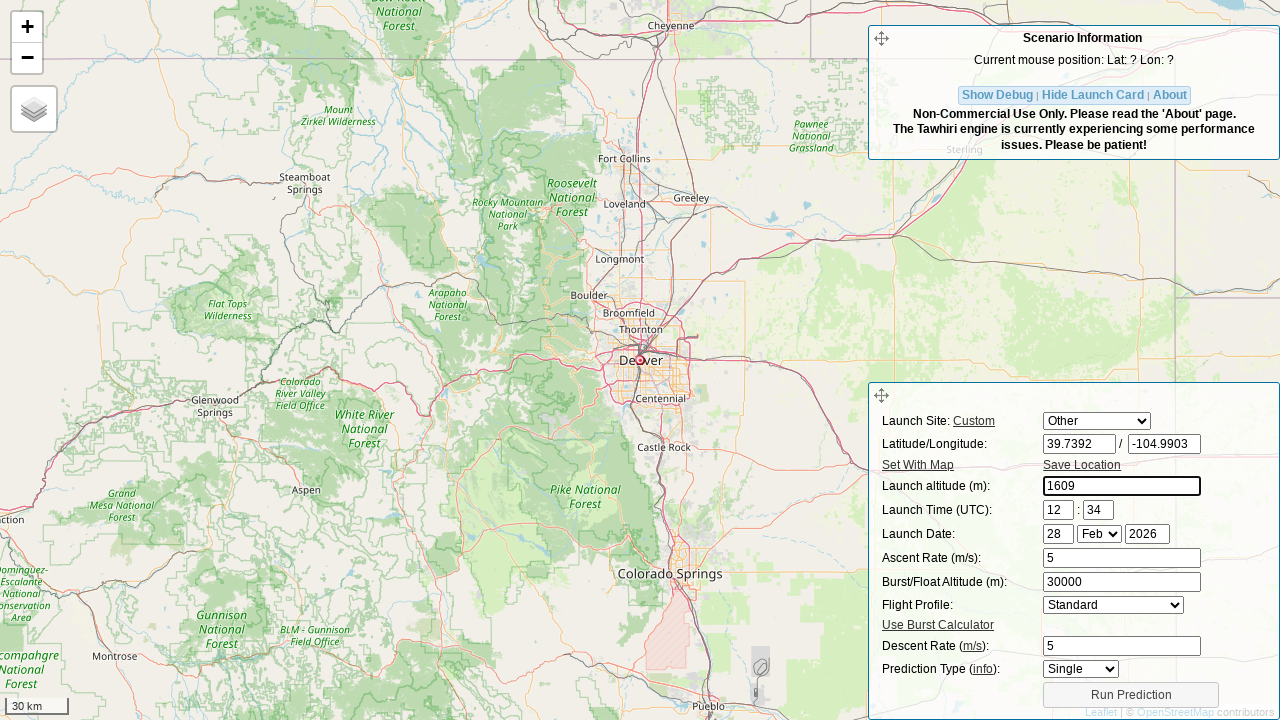

Cleared ascent rate field on #ascent
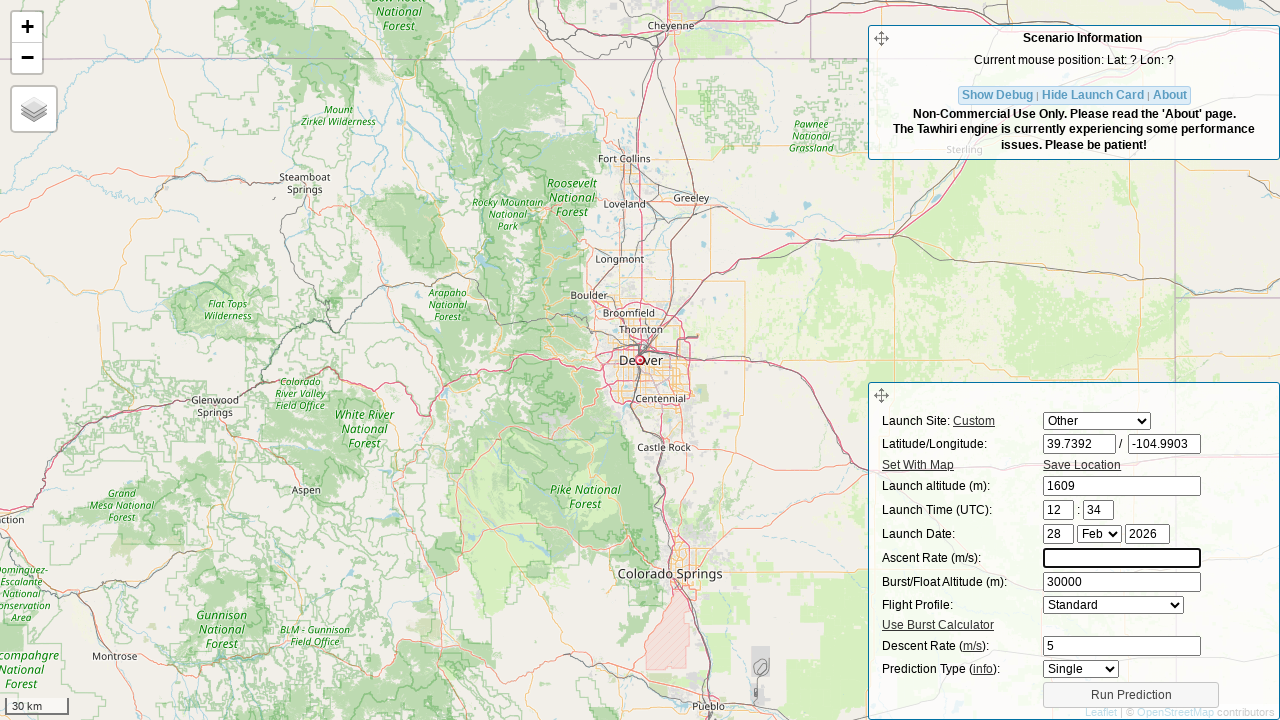

Filled ascent rate field with 5.0 m/s on #ascent
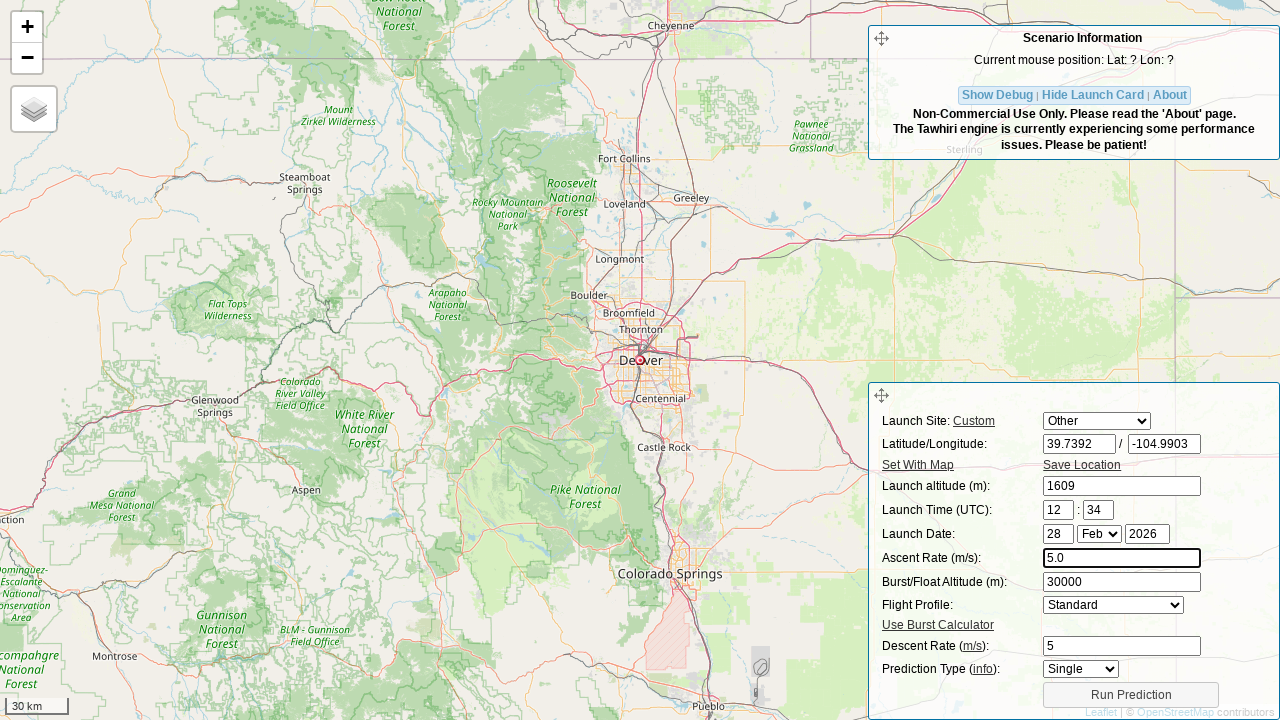

Cleared descent/drag rate field on #drag
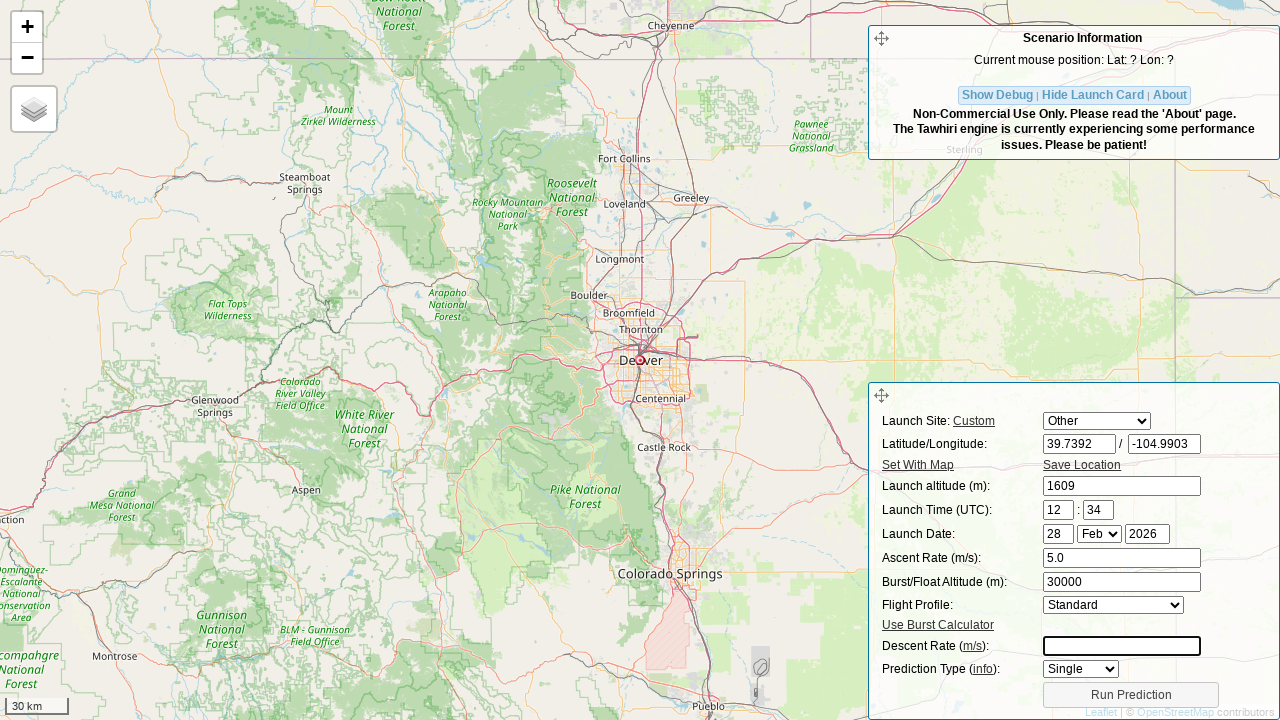

Filled descent/drag rate field with 6.0 m/s on #drag
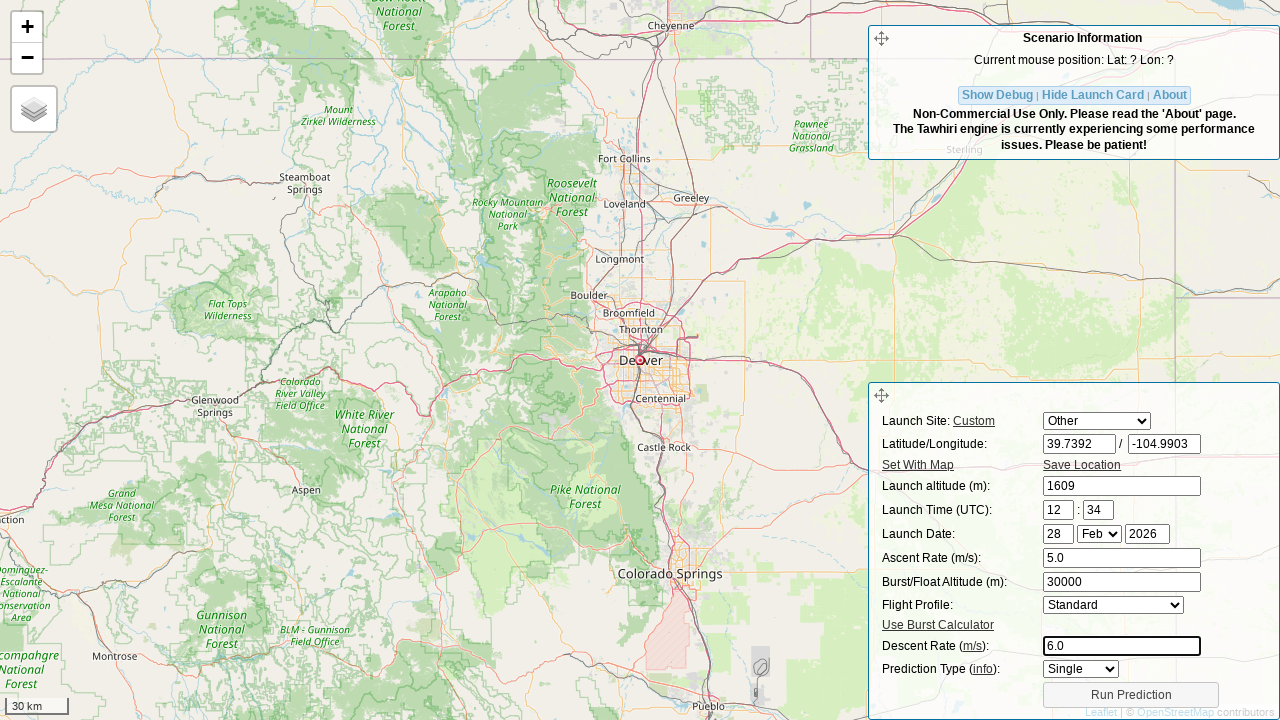

Cleared burst altitude field on #burst
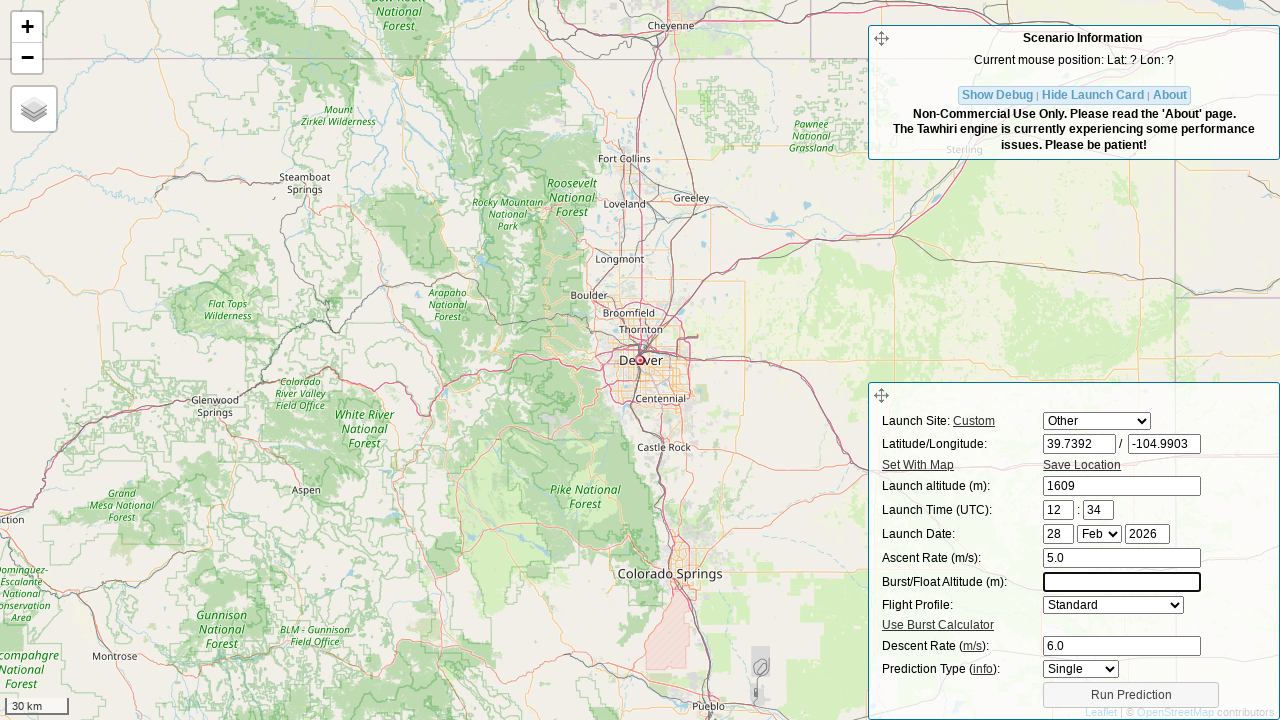

Filled burst altitude field with 30000 meters on #burst
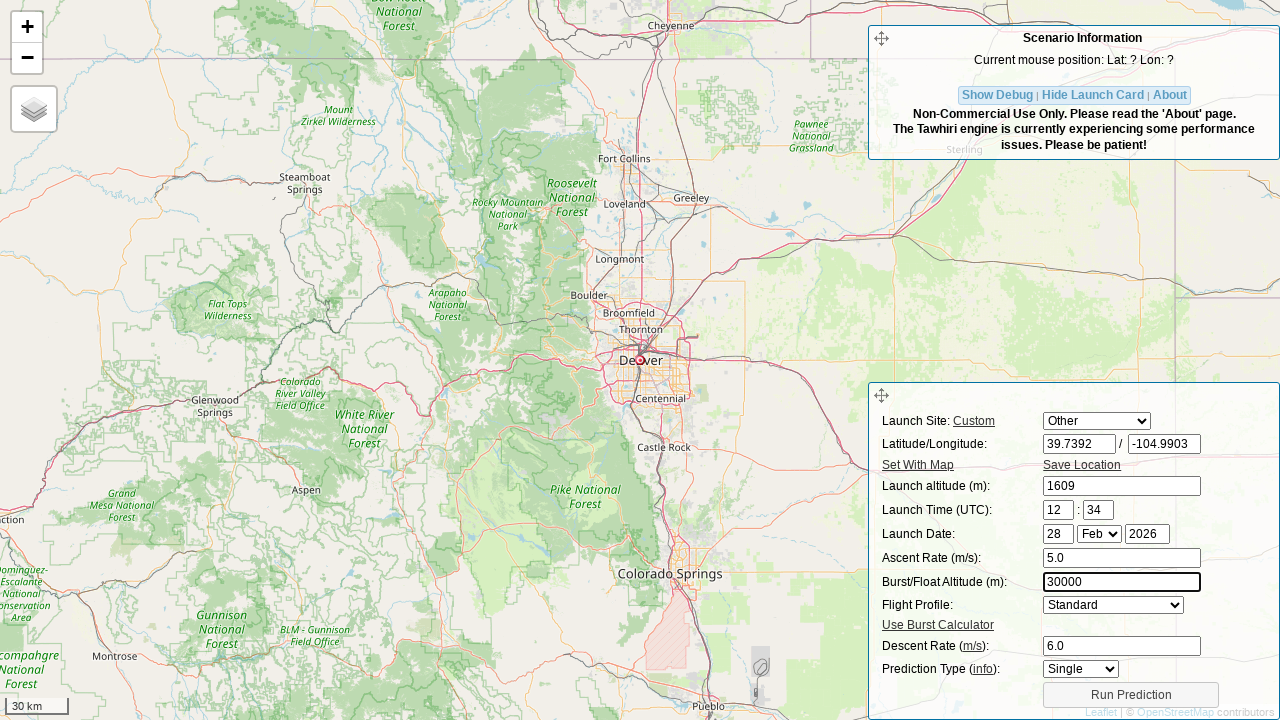

Clicked run prediction button at (1131, 695) on #run_pred_btn
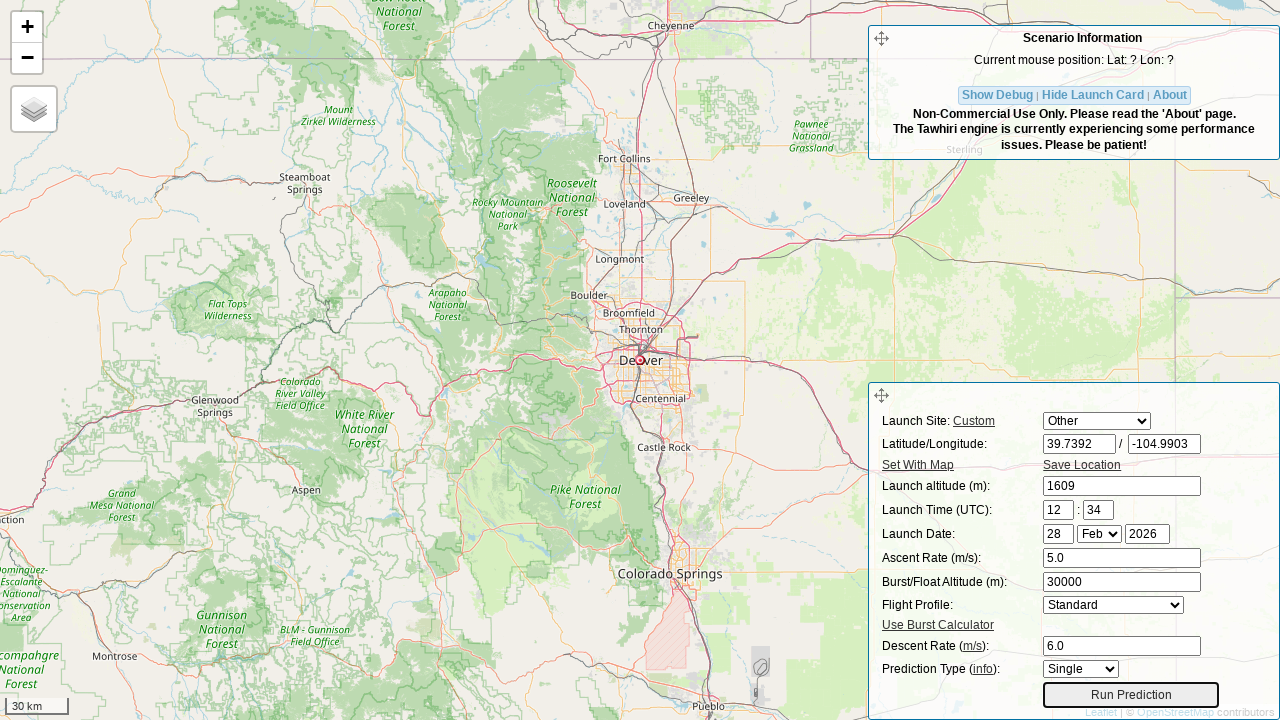

Waited 3 seconds for prediction to complete and results to load
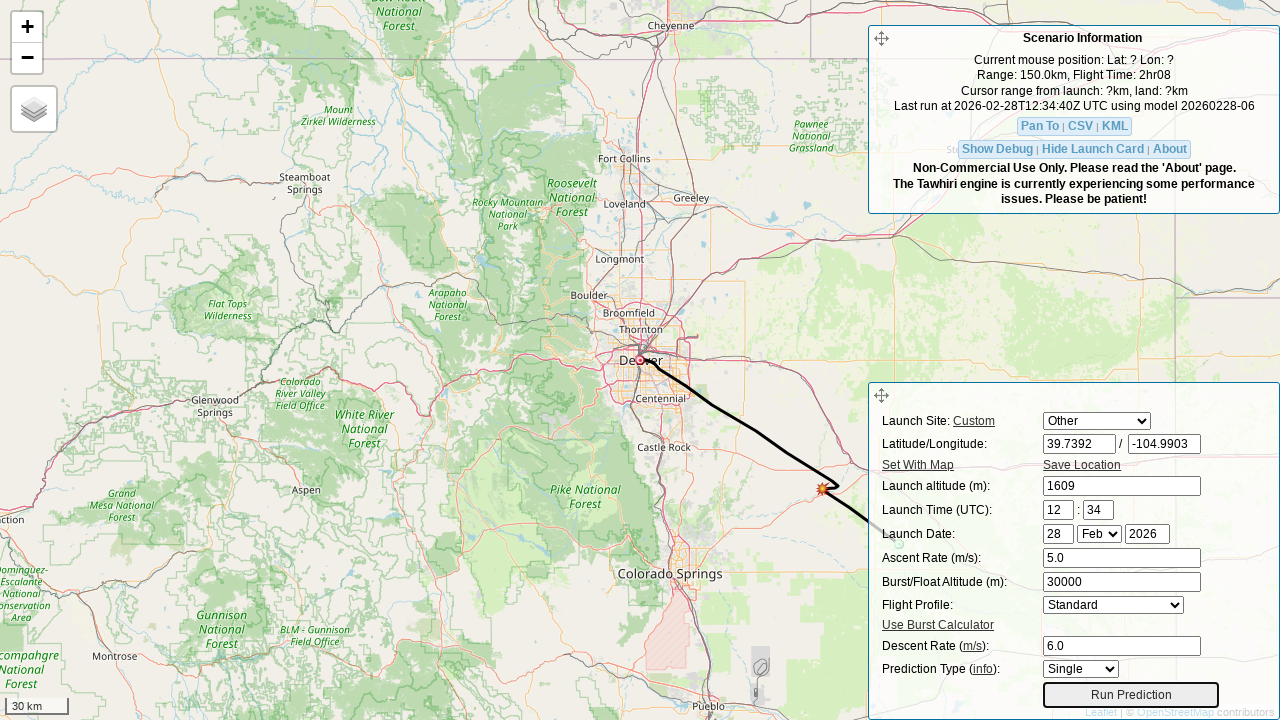

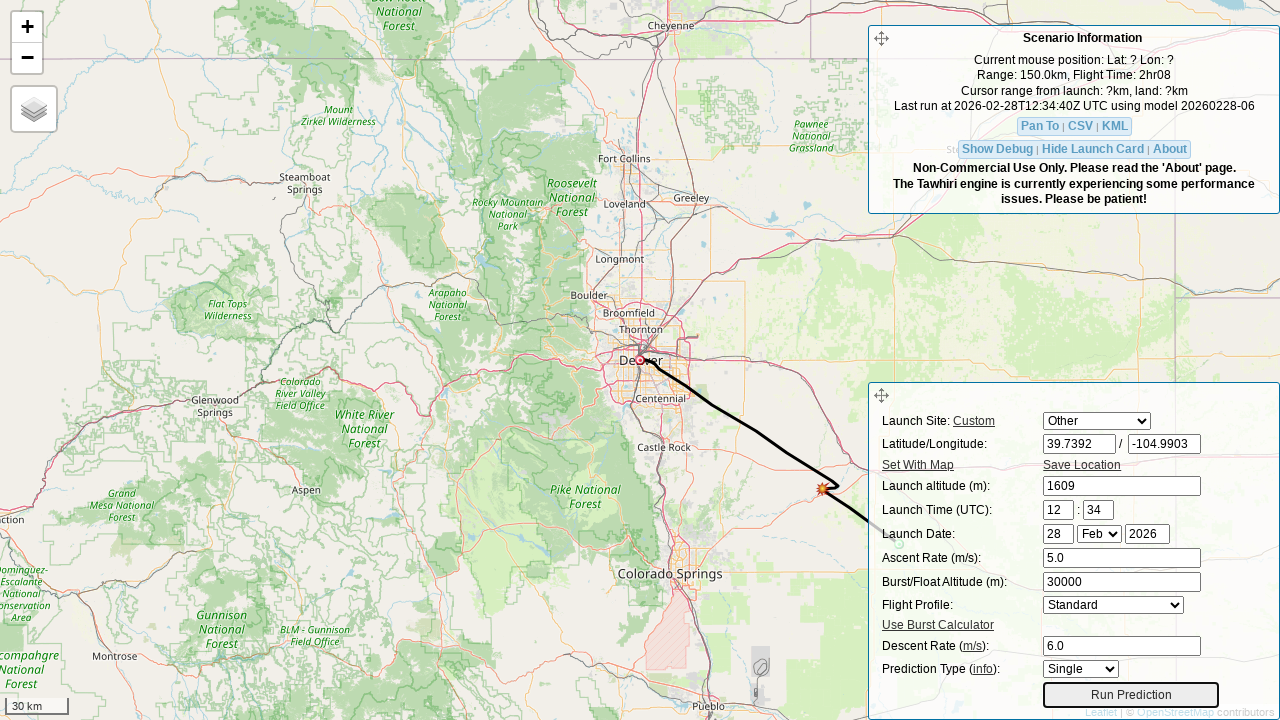